Tests that the username input field correctly accepts and retains the entered value

Starting URL: https://www.saucedemo.com/v1/

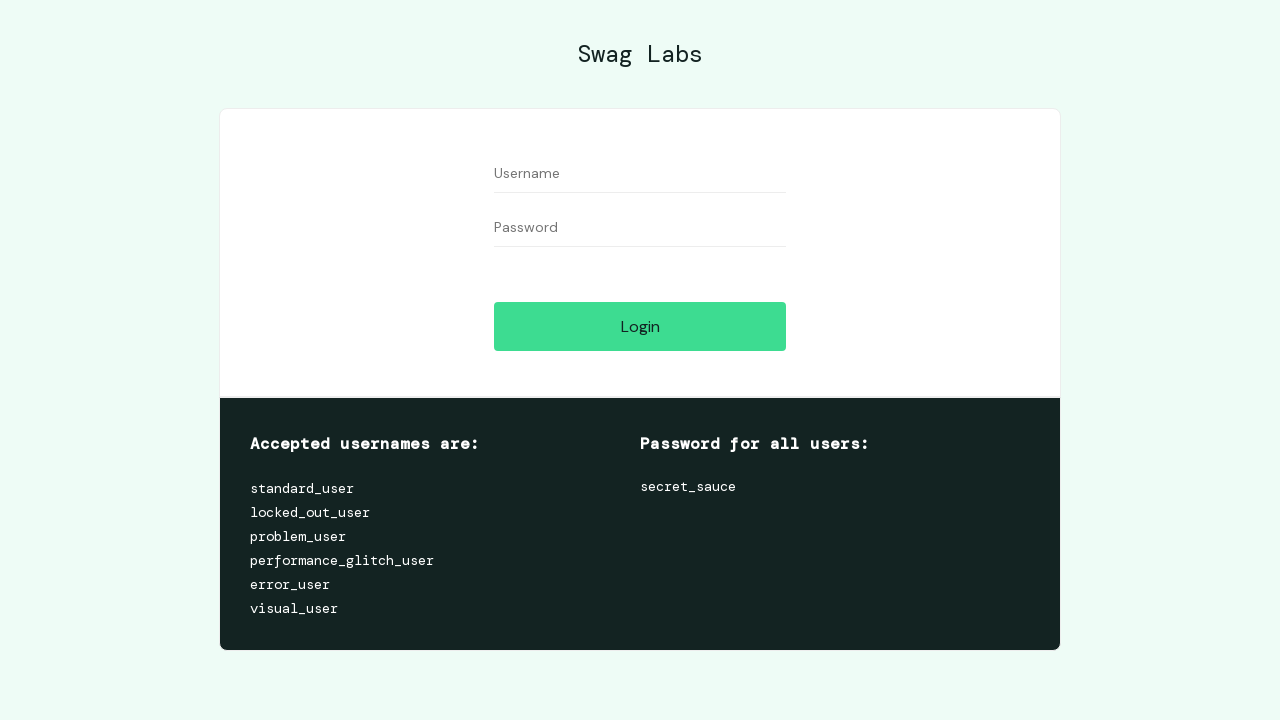

Filled username input field with 'sampleuser789' on #user-name
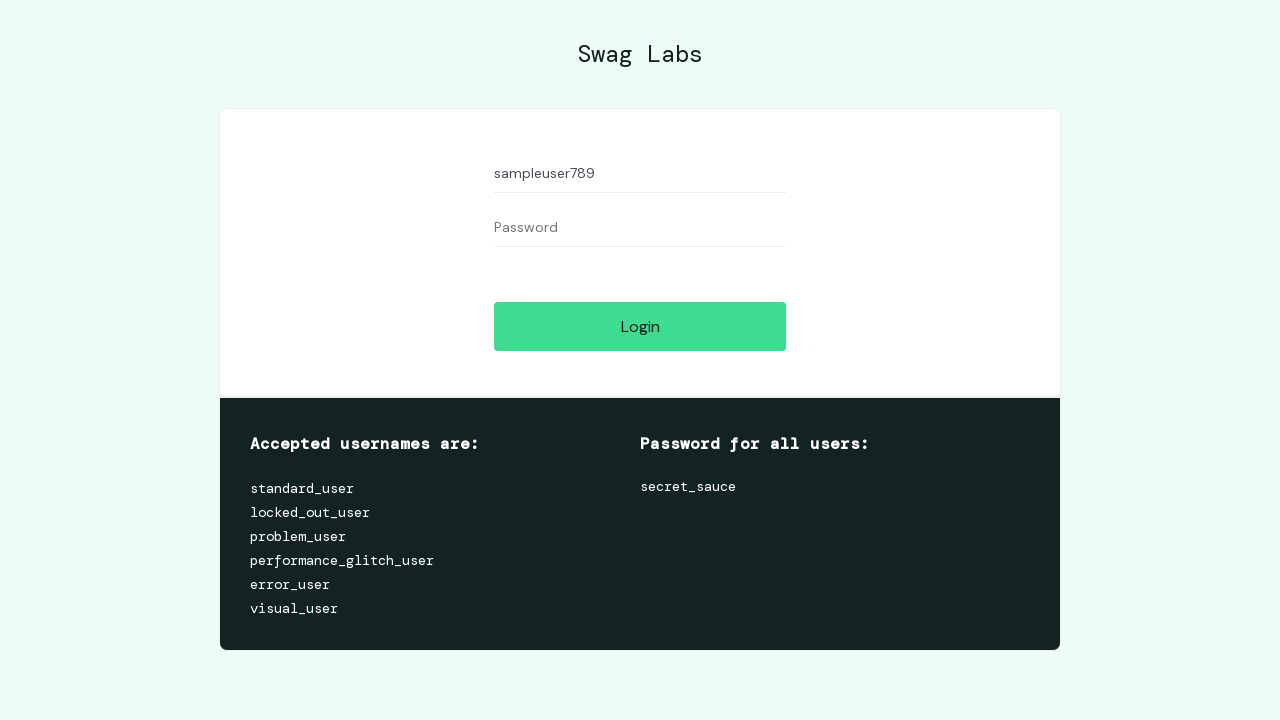

Verified username input field retains value 'sampleuser789'
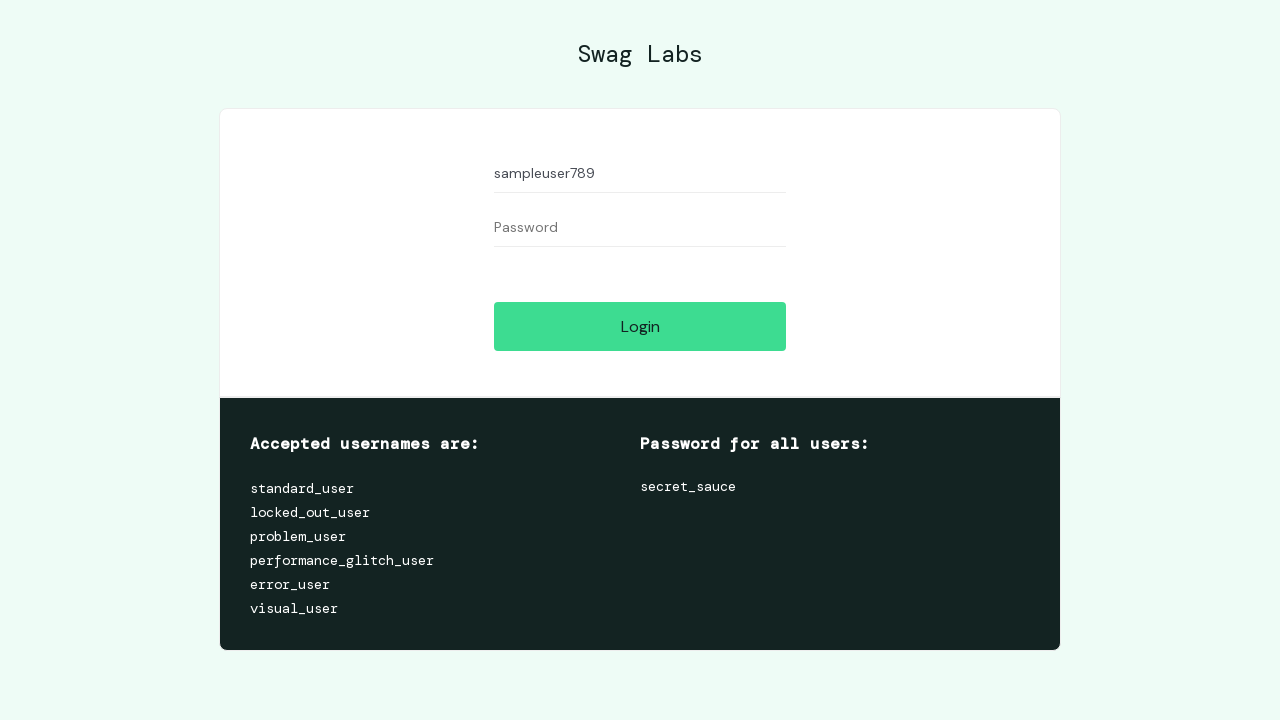

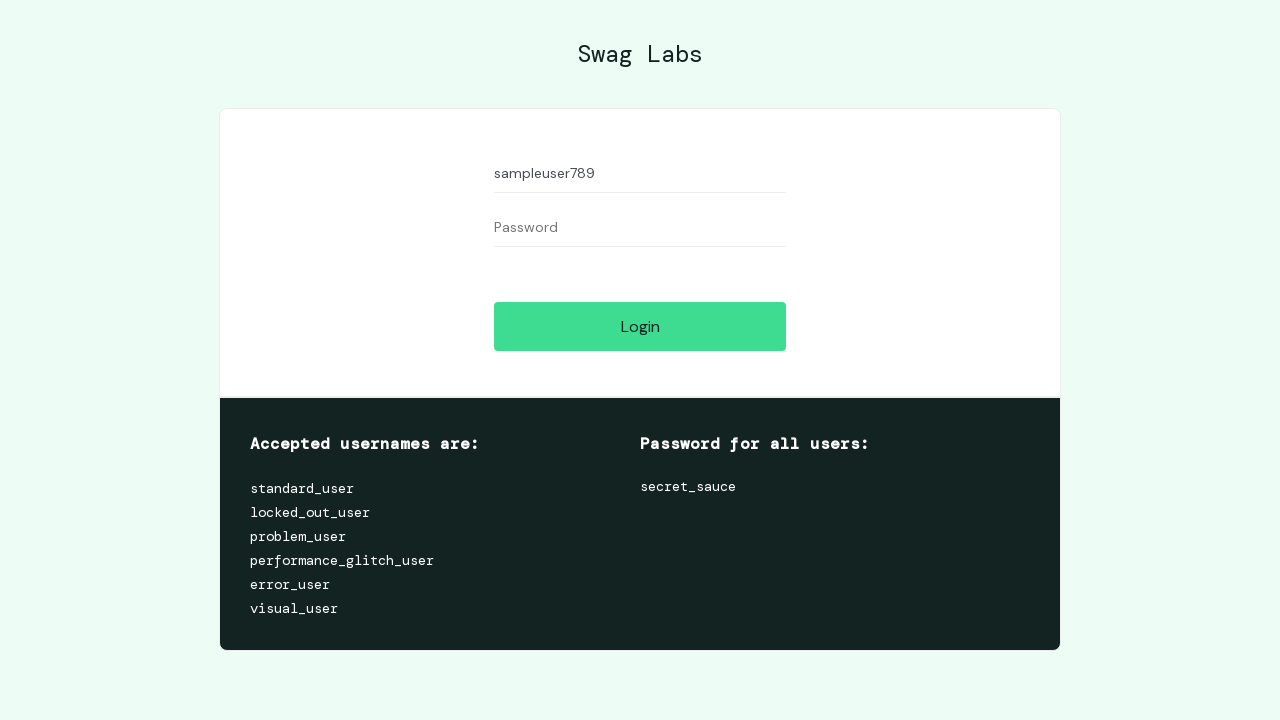